Tests clicking a button with a specific CSS class on the UI Testing Playground class attribute page

Starting URL: http://uitestingplayground.com/classattr

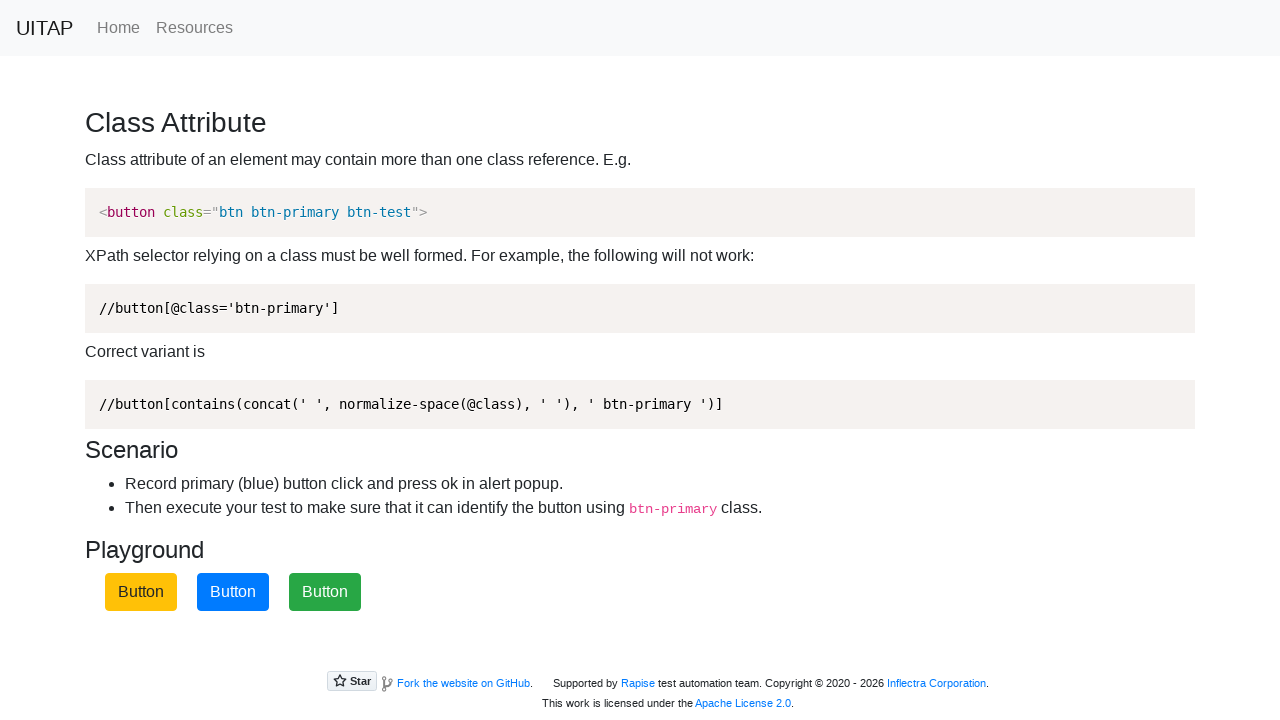

Clicked the primary button with CSS class btn-primary on the class attribute page at (233, 592) on button.btn-primary
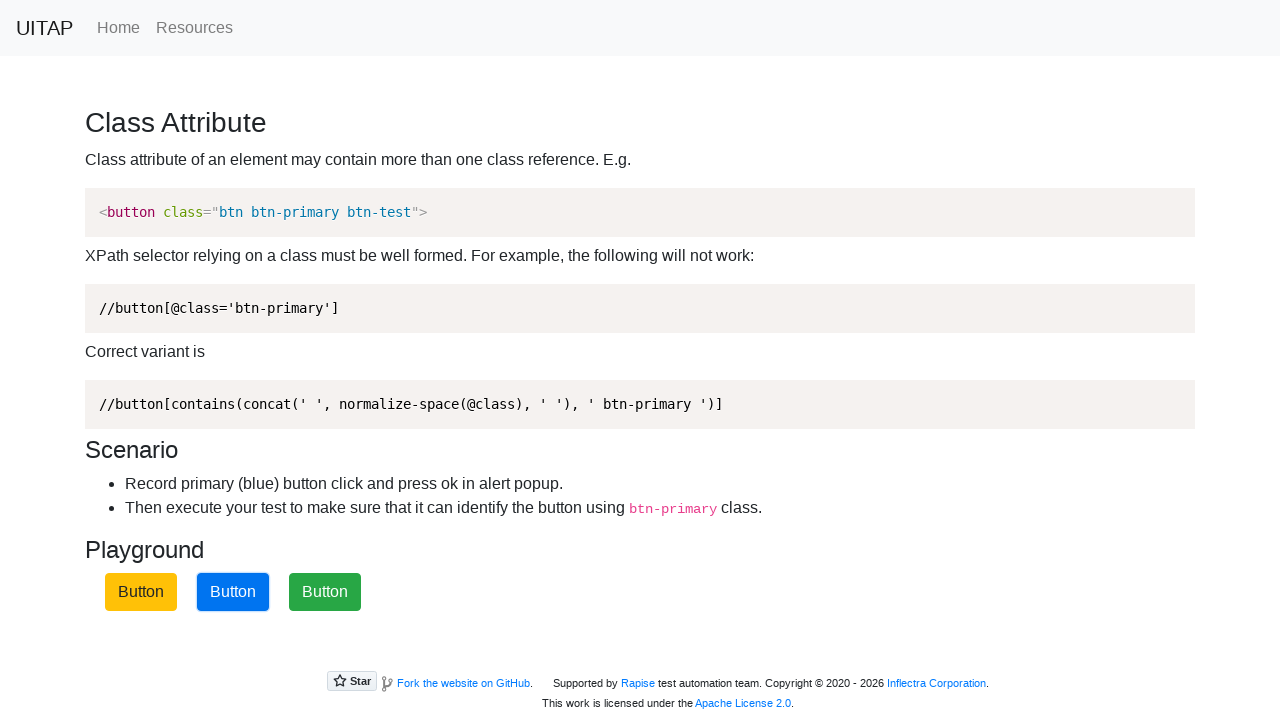

Set up dialog handler to accept alerts
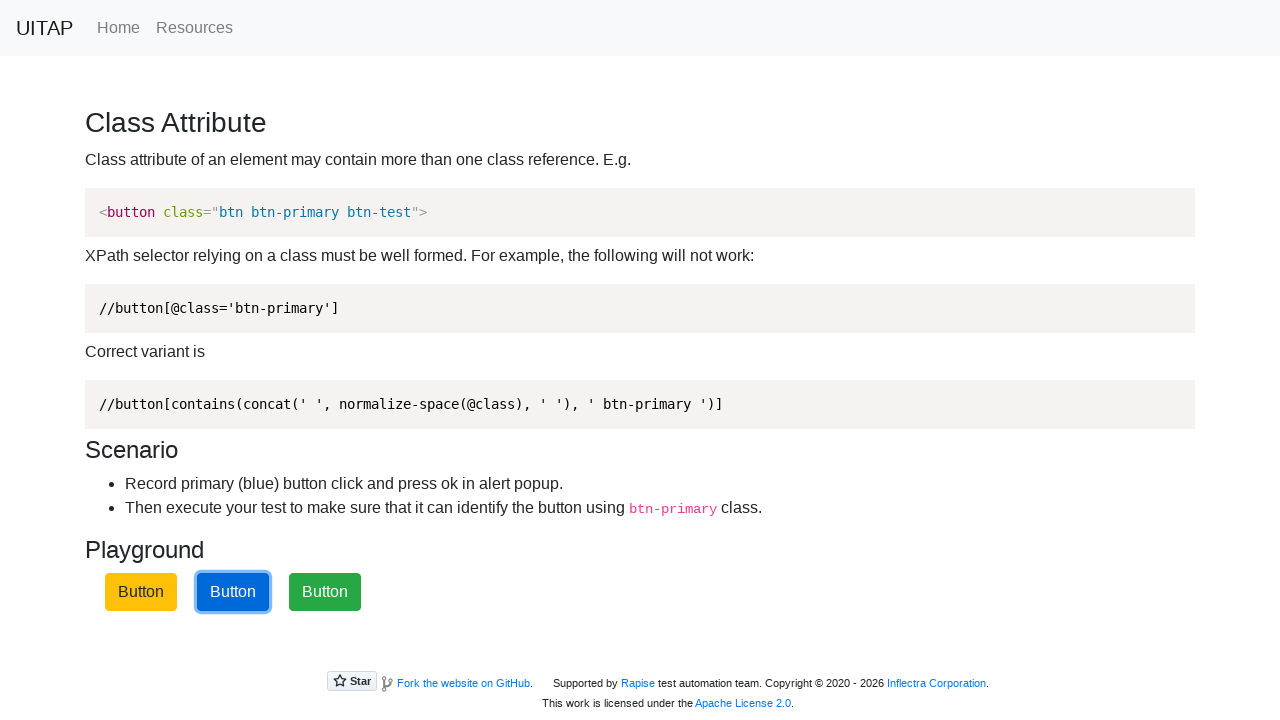

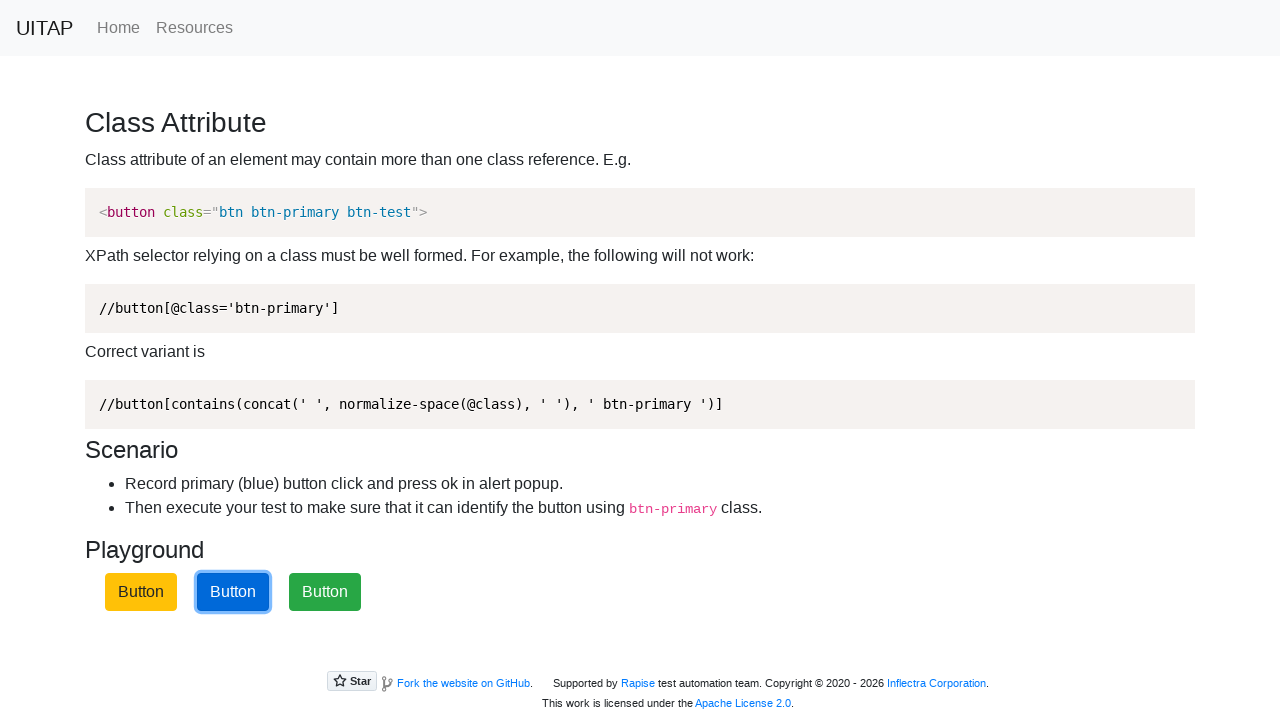